Tests an e-commerce shopping cart flow by adding specific vegetables to cart, proceeding to checkout, and applying a promo code

Starting URL: https://rahulshettyacademy.com/seleniumPractise/

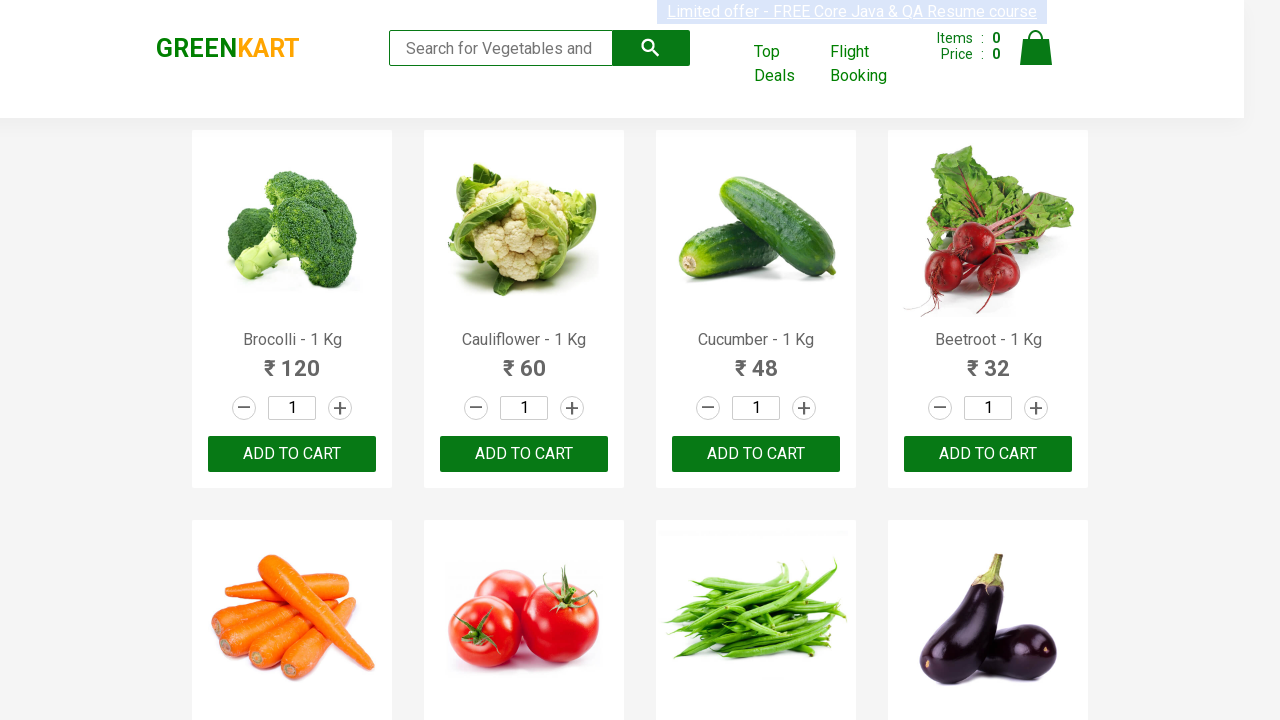

Retrieved all product elements from the page
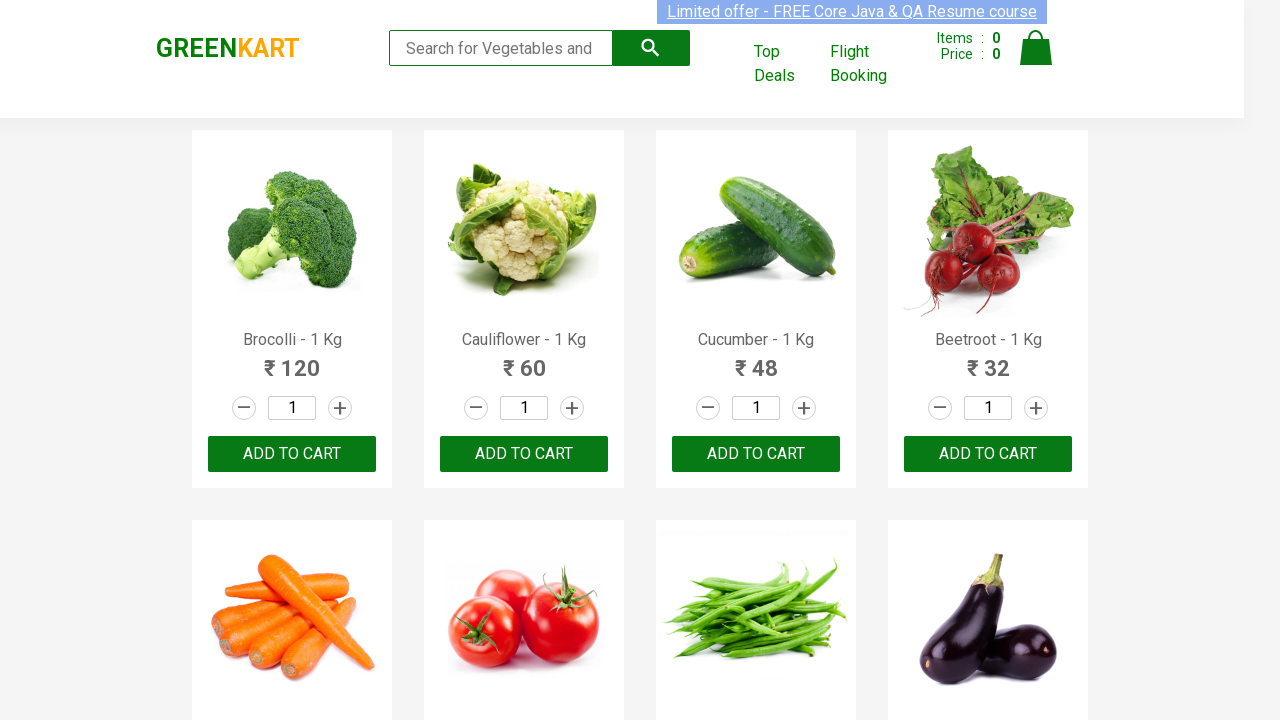

Added 'Brocolli' to cart at (292, 454) on xpath=//div[@class='product-action']/button >> nth=0
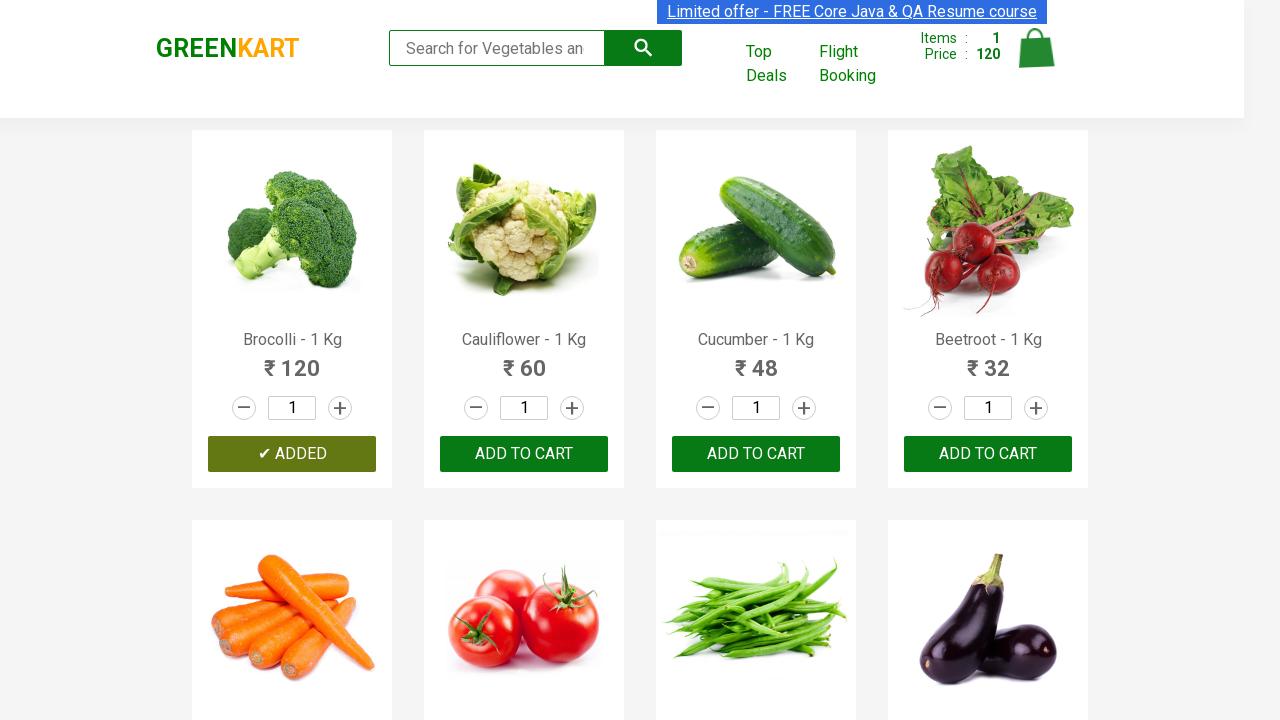

Added 'Cucumber' to cart at (756, 454) on xpath=//div[@class='product-action']/button >> nth=2
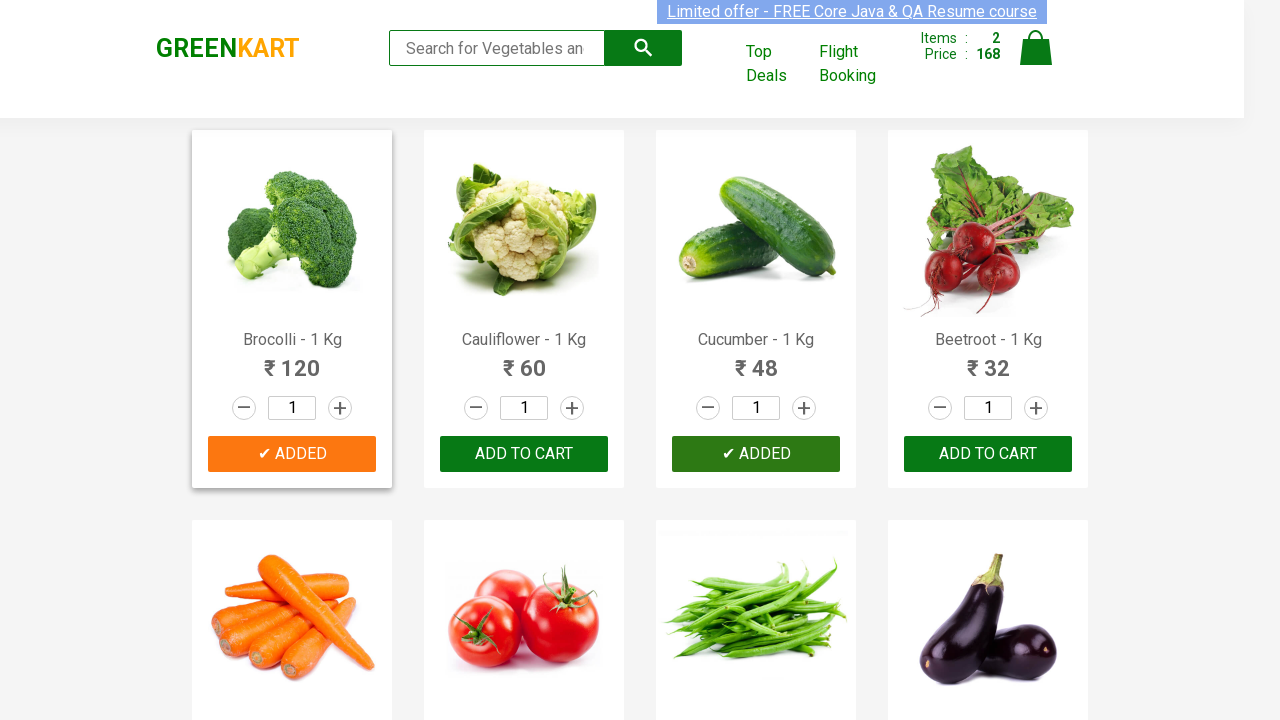

Added 'Beetroot' to cart at (988, 454) on xpath=//div[@class='product-action']/button >> nth=3
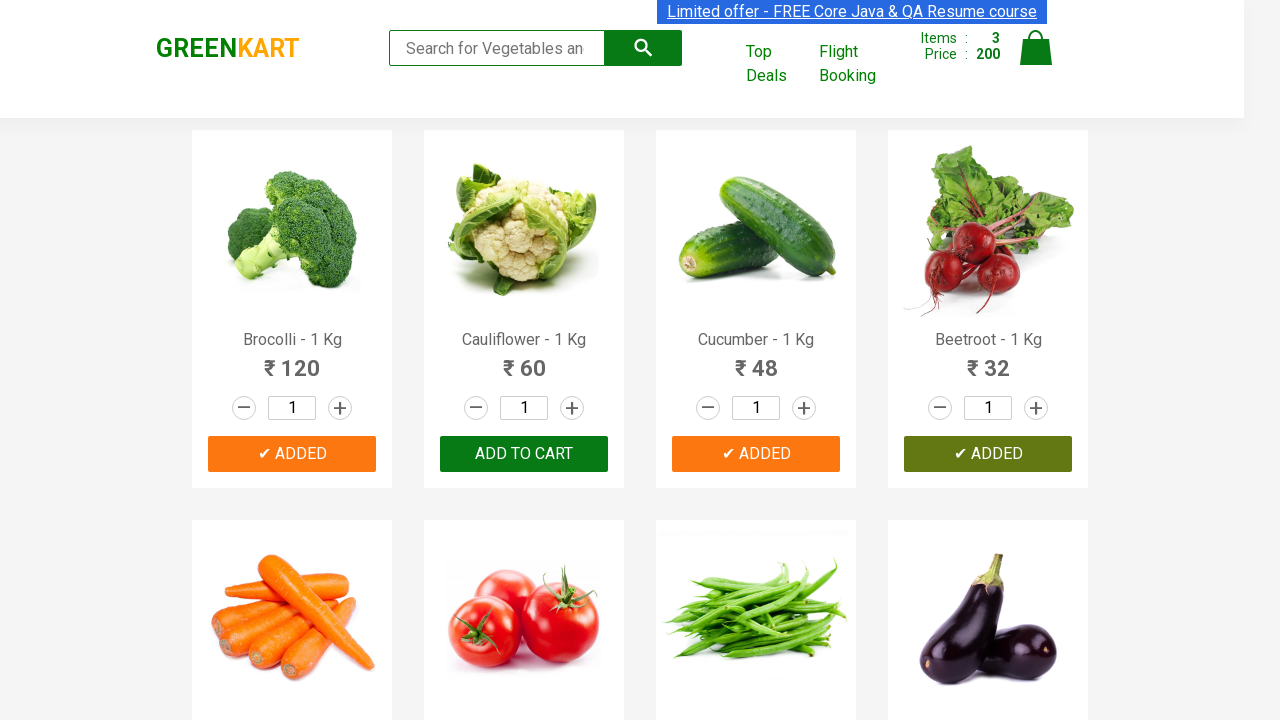

Clicked on cart icon at (1036, 48) on img[alt='Cart']
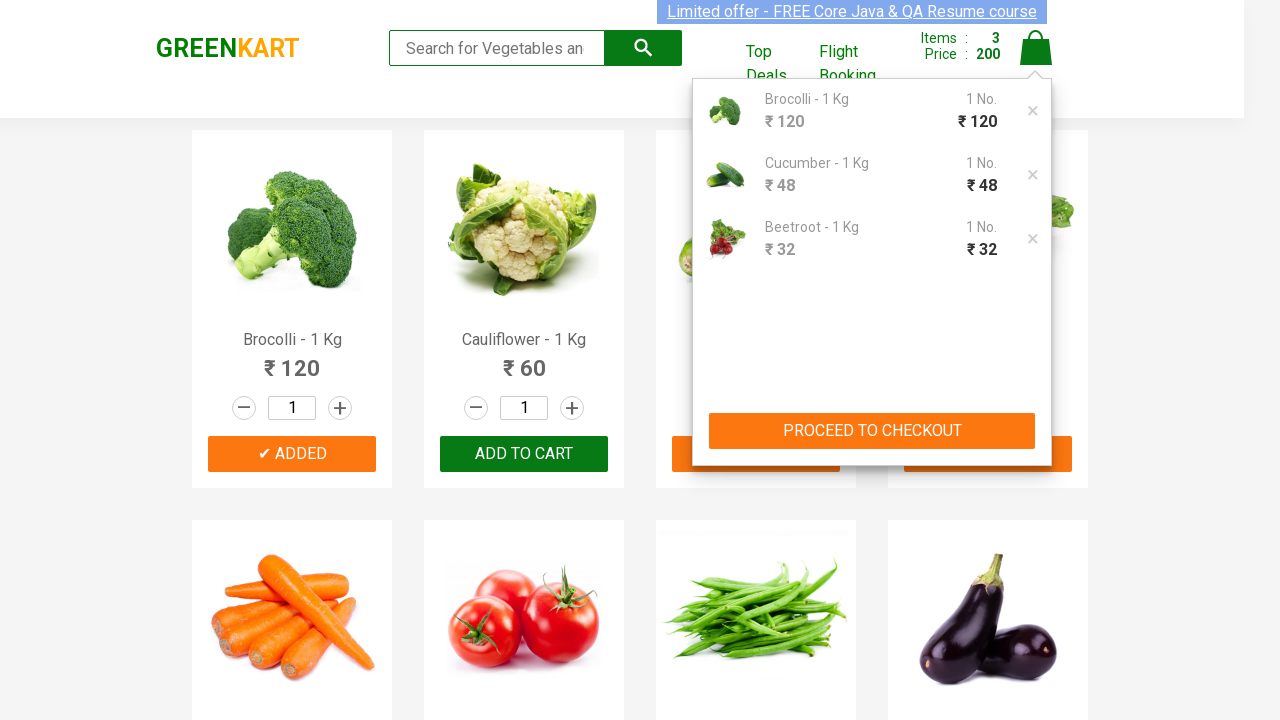

Clicked 'PROCEED TO CHECKOUT' button at (872, 431) on xpath=//button[contains(text(),'PROCEED TO CHECKOUT')]
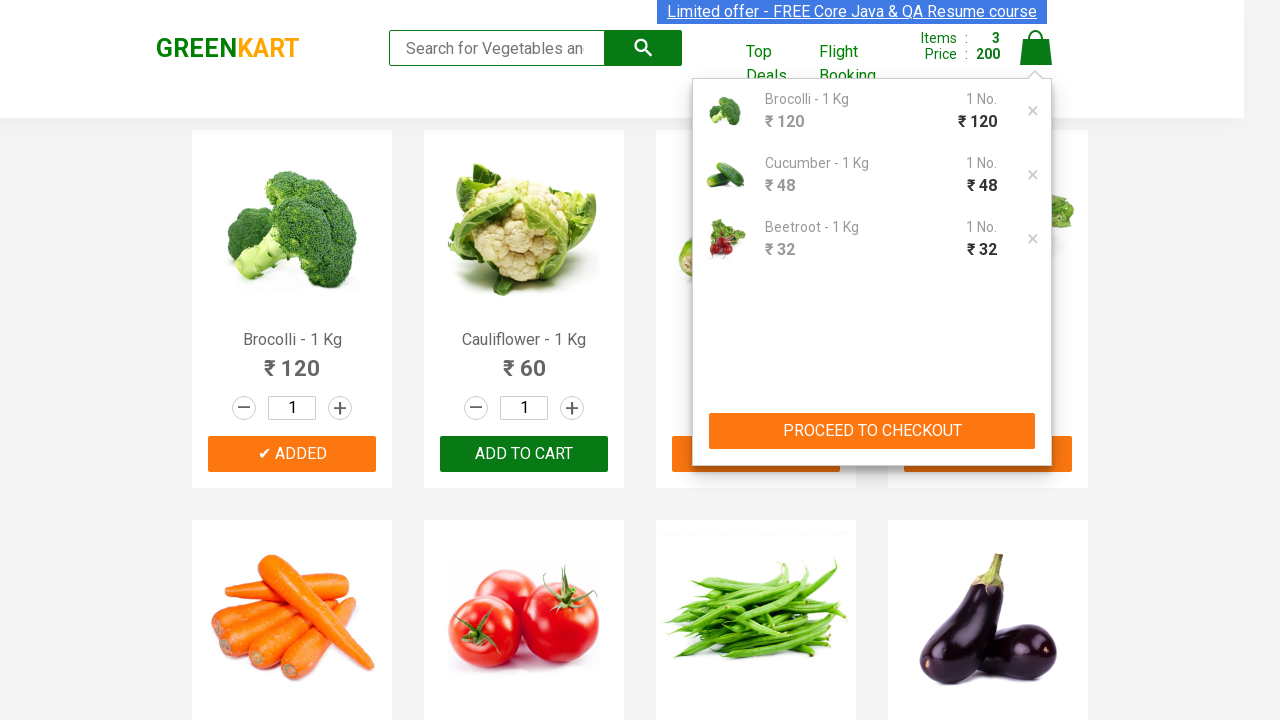

Promo code input field loaded
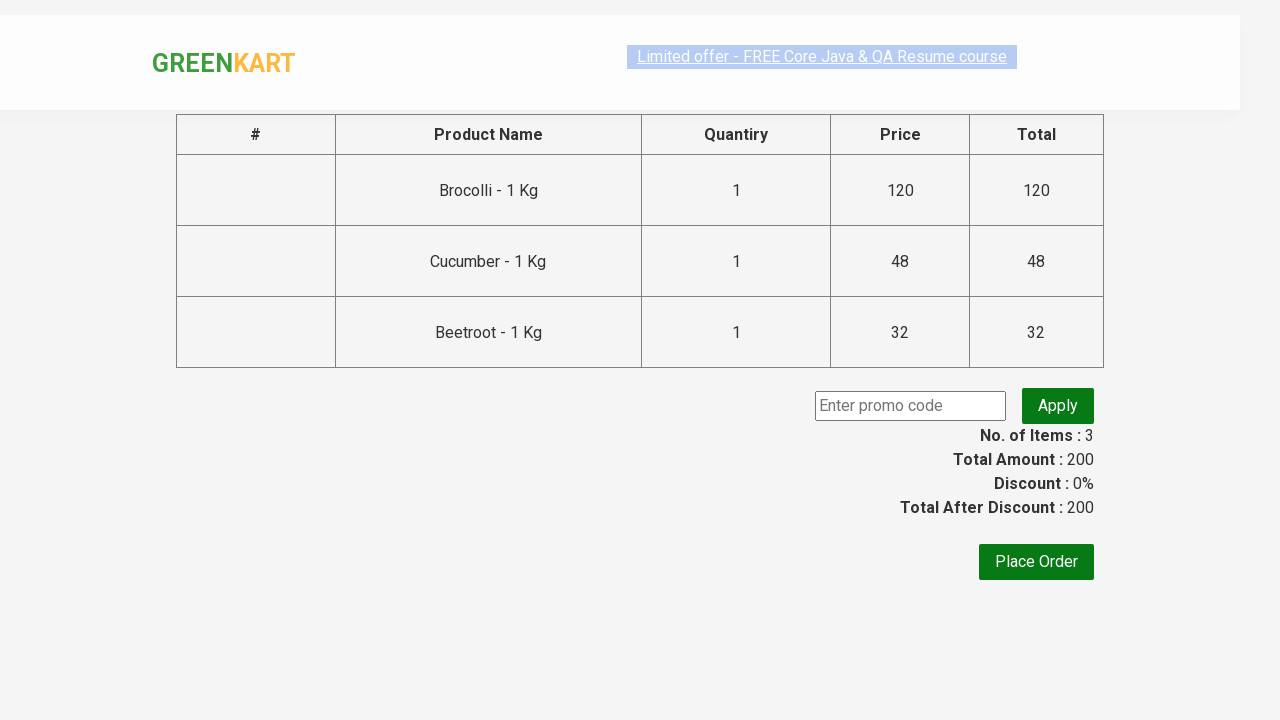

Entered promo code 'rahulshettyacademy' on input.promoCode
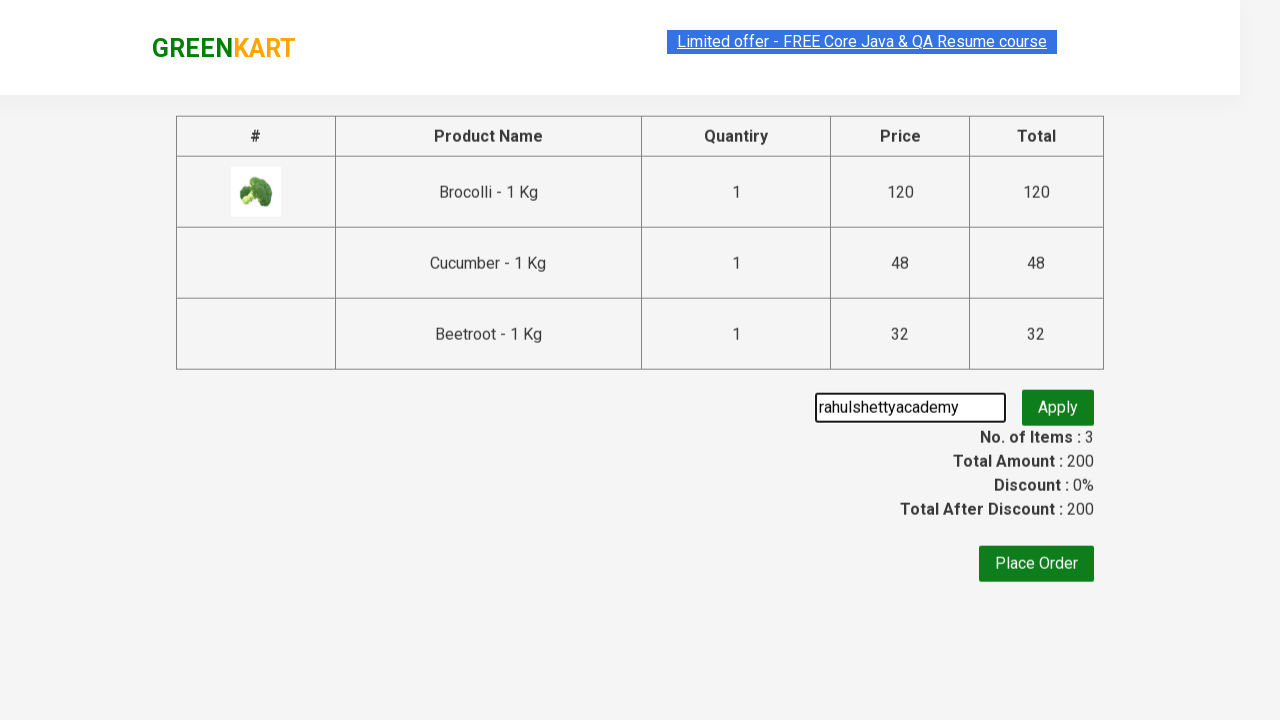

Clicked 'Apply' button to submit promo code at (1058, 406) on button.promoBtn
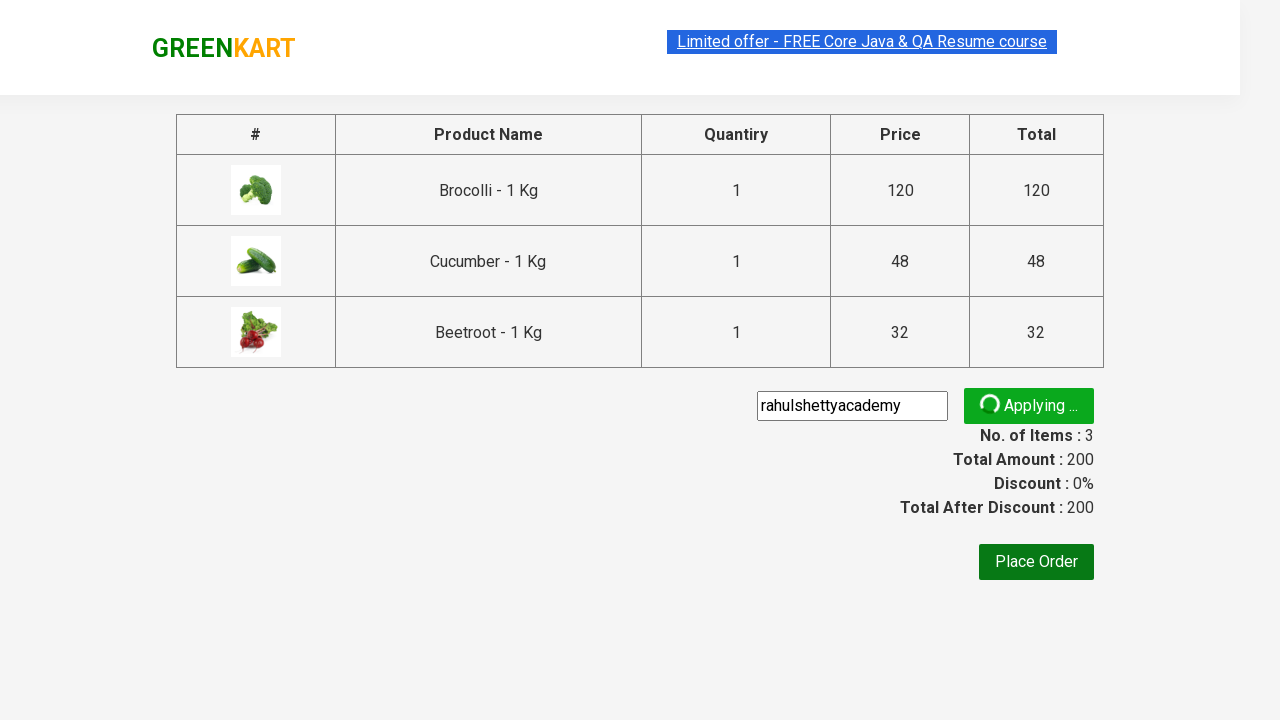

Promo code response message appeared
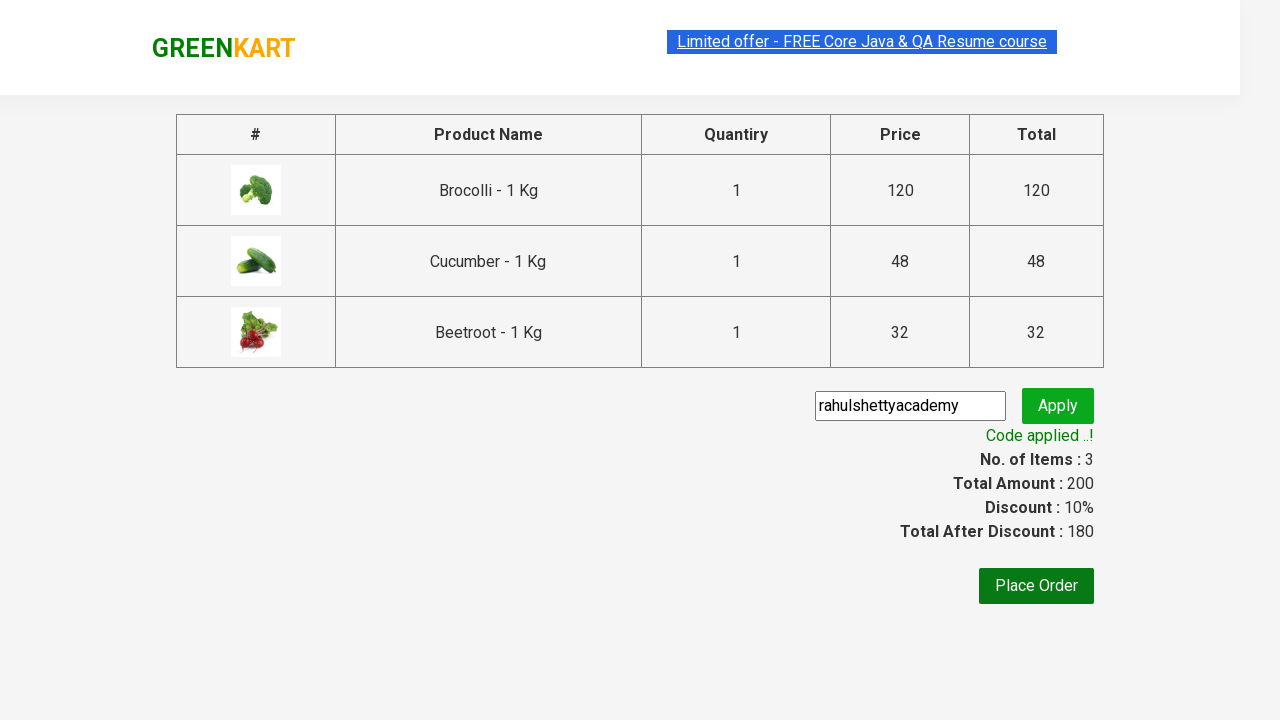

Retrieved promo info text: 'Code applied ..!'
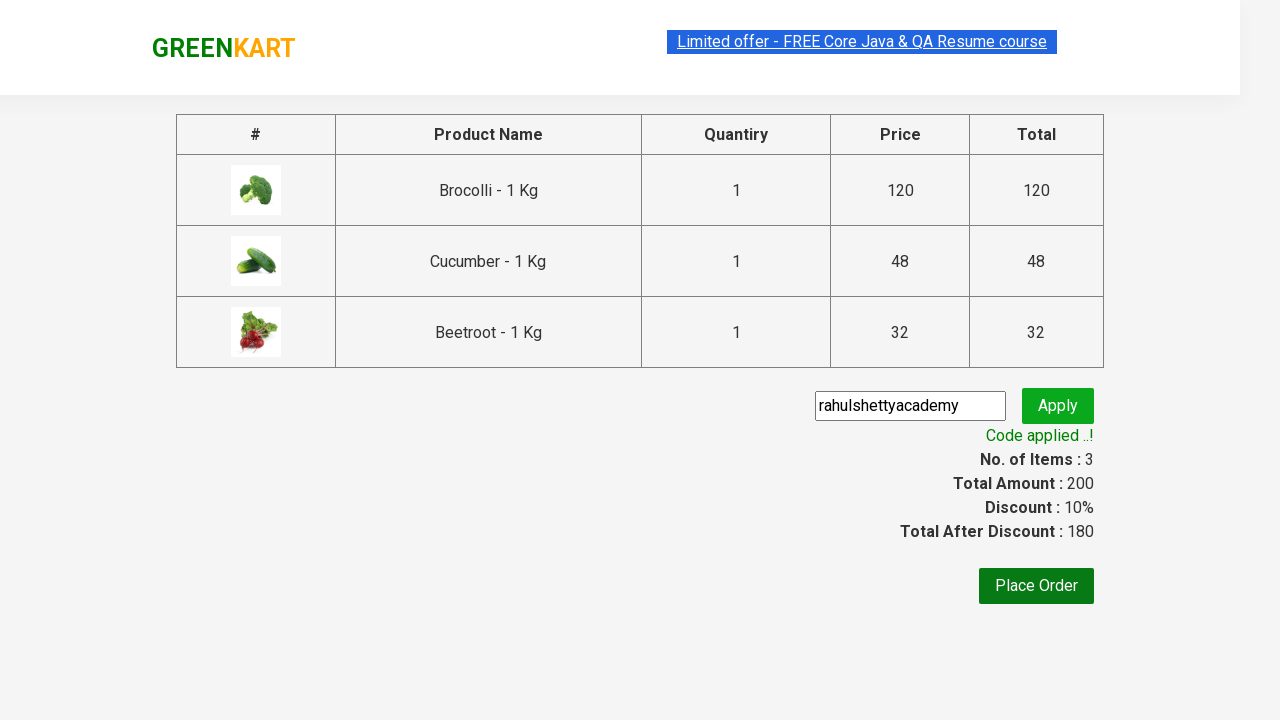

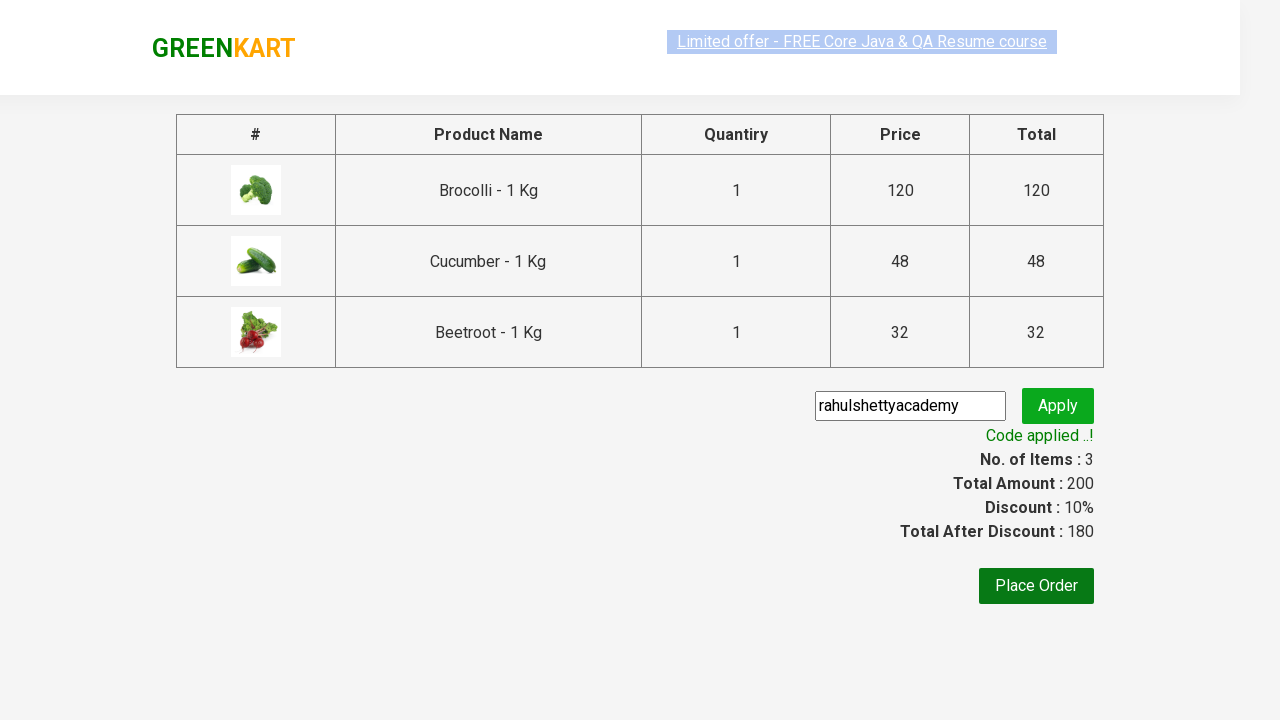